Tests keyboard key press functionality by sending space and left arrow keys to a page element and verifying the displayed result text matches the expected key press.

Starting URL: http://the-internet.herokuapp.com/key_presses

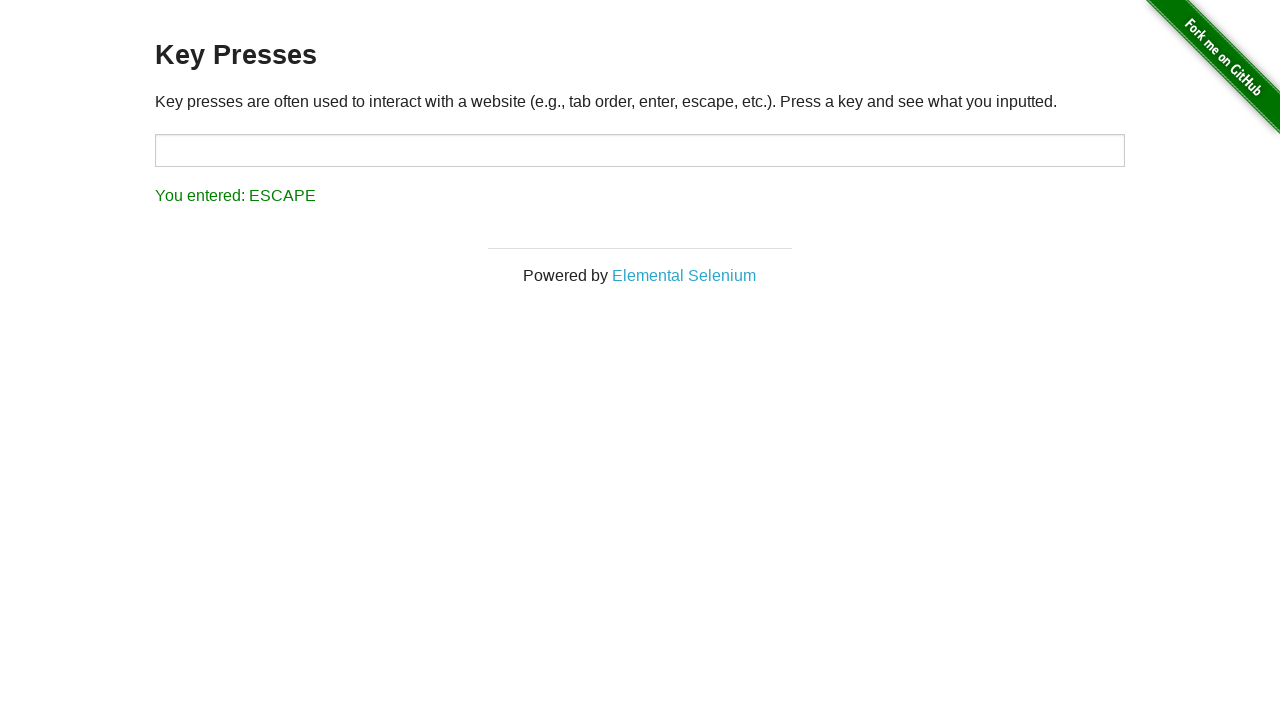

Navigated to key presses test page
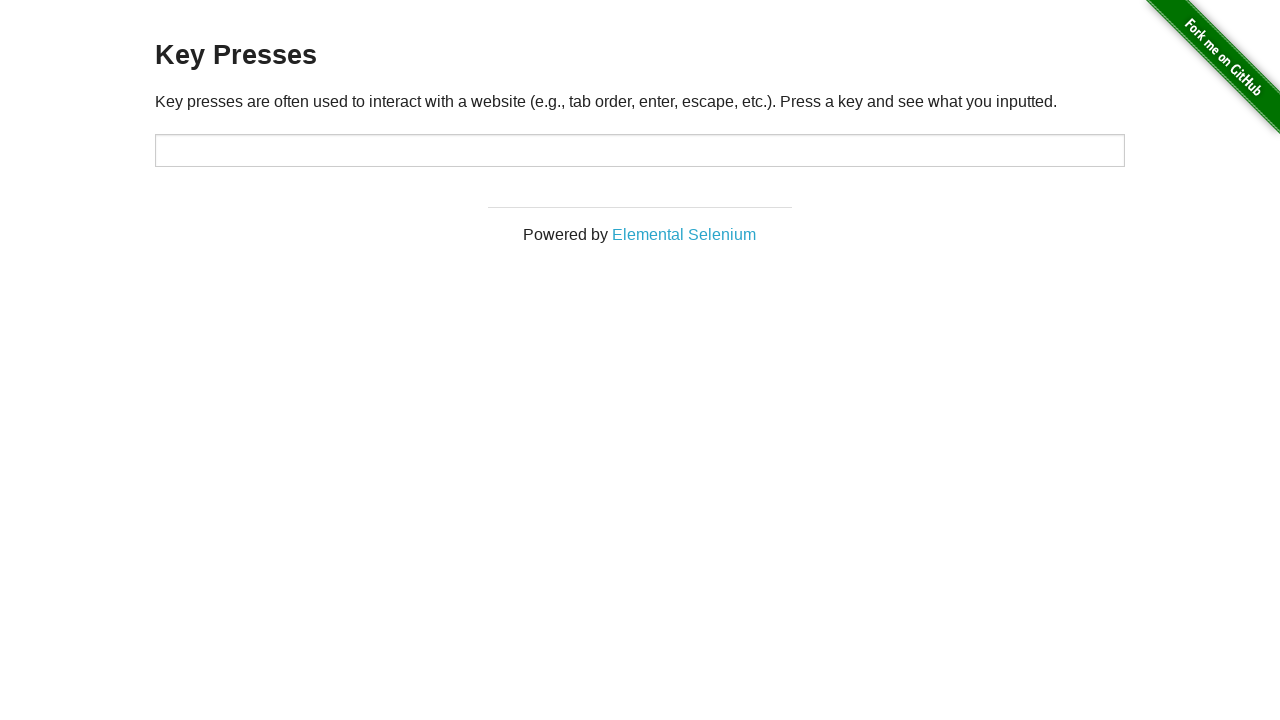

Pressed Space key on target element on #target
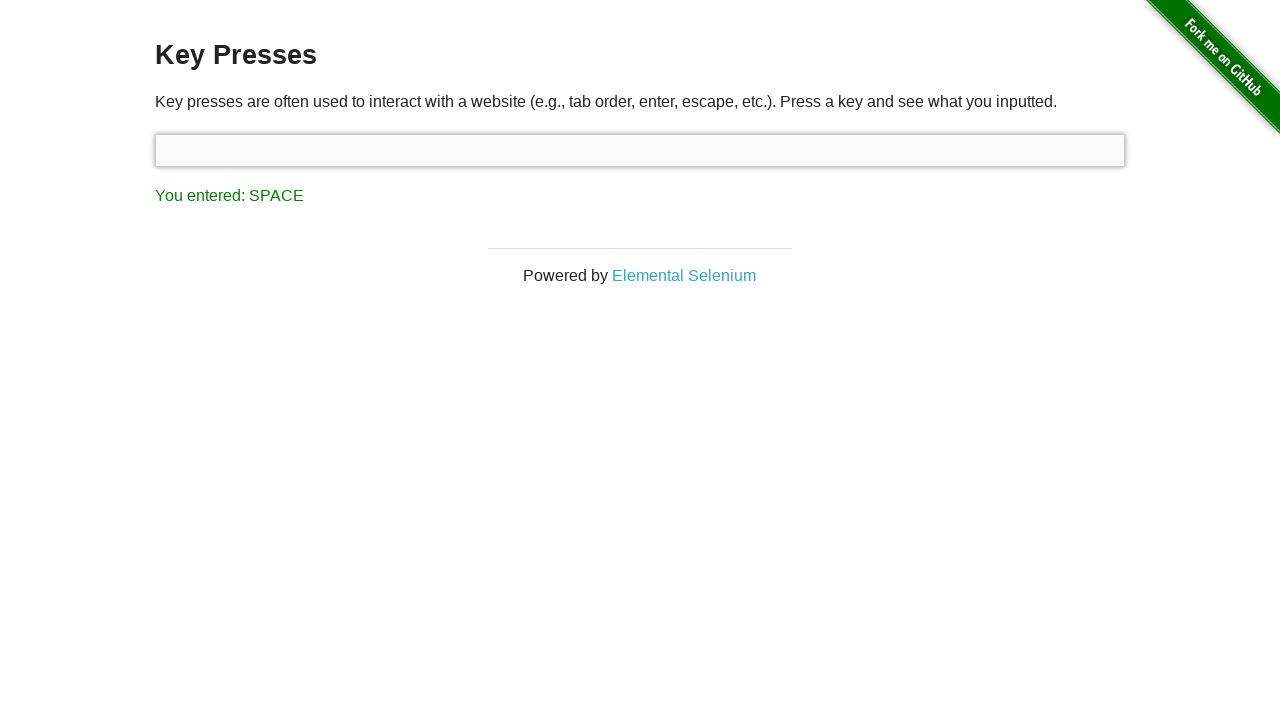

Retrieved result text after Space key press
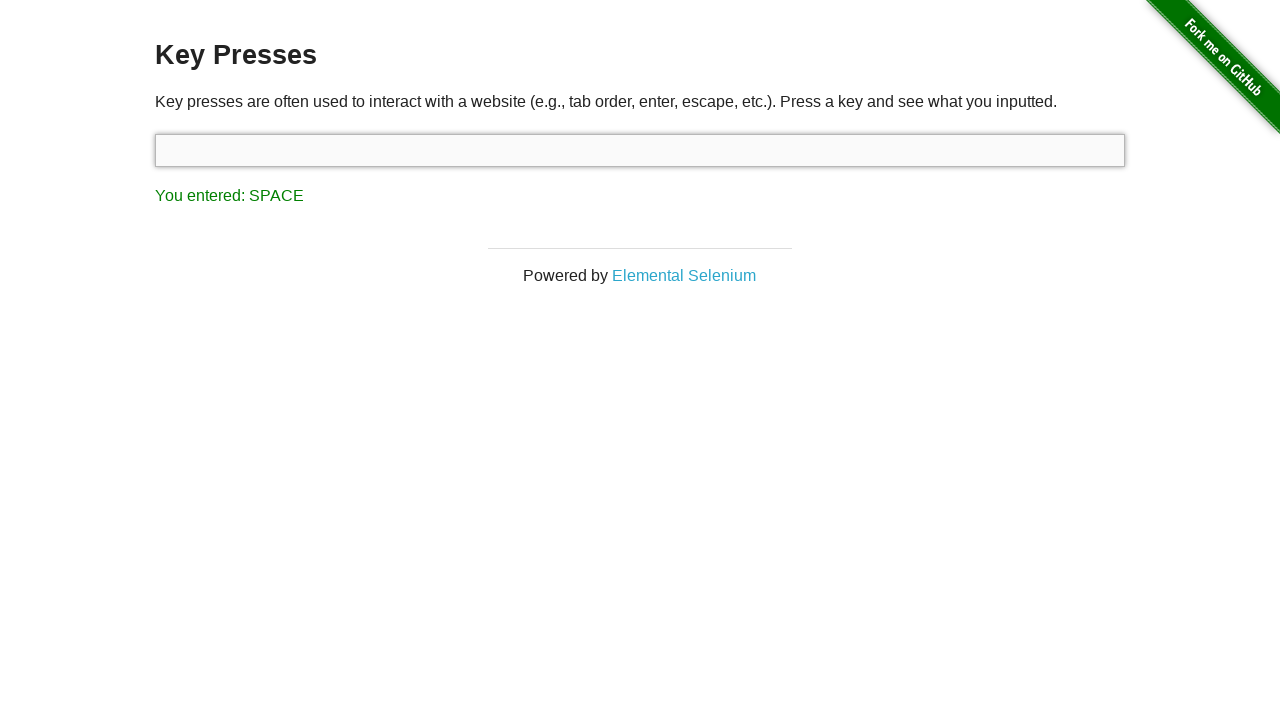

Verified result text matches 'You entered: SPACE'
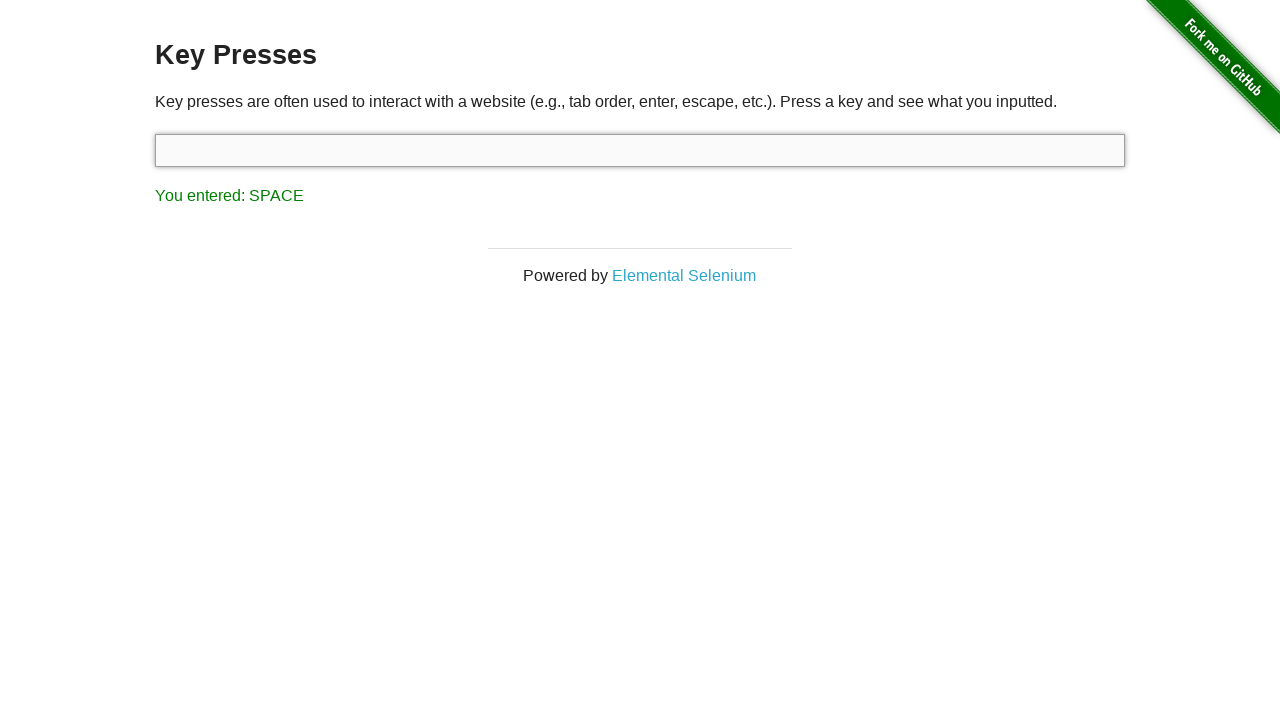

Pressed ArrowLeft key using keyboard
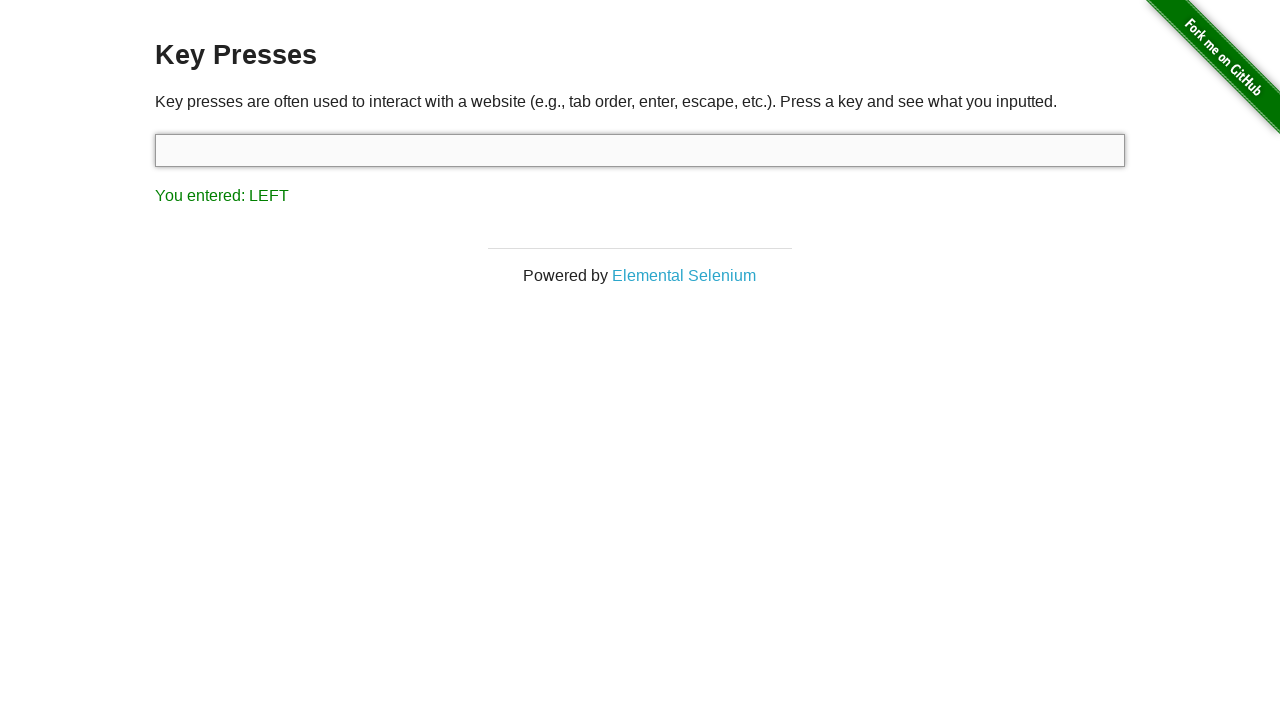

Retrieved result text after ArrowLeft key press
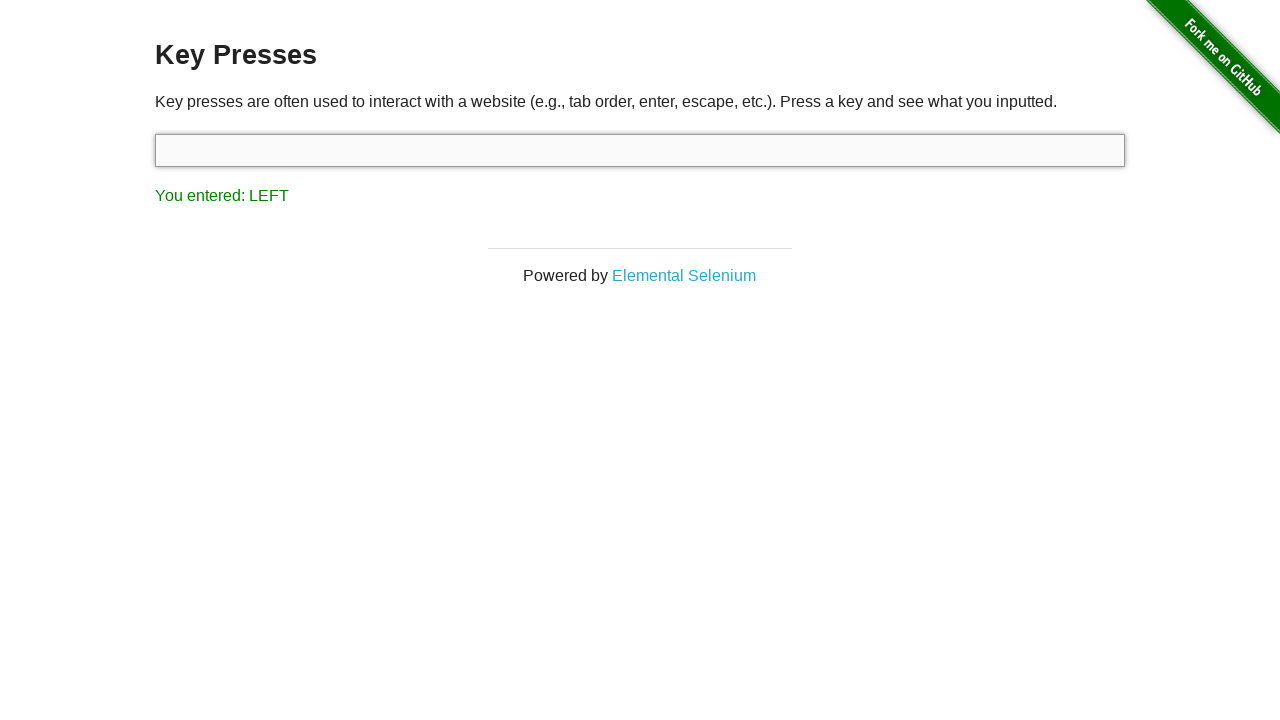

Verified result text matches 'You entered: LEFT'
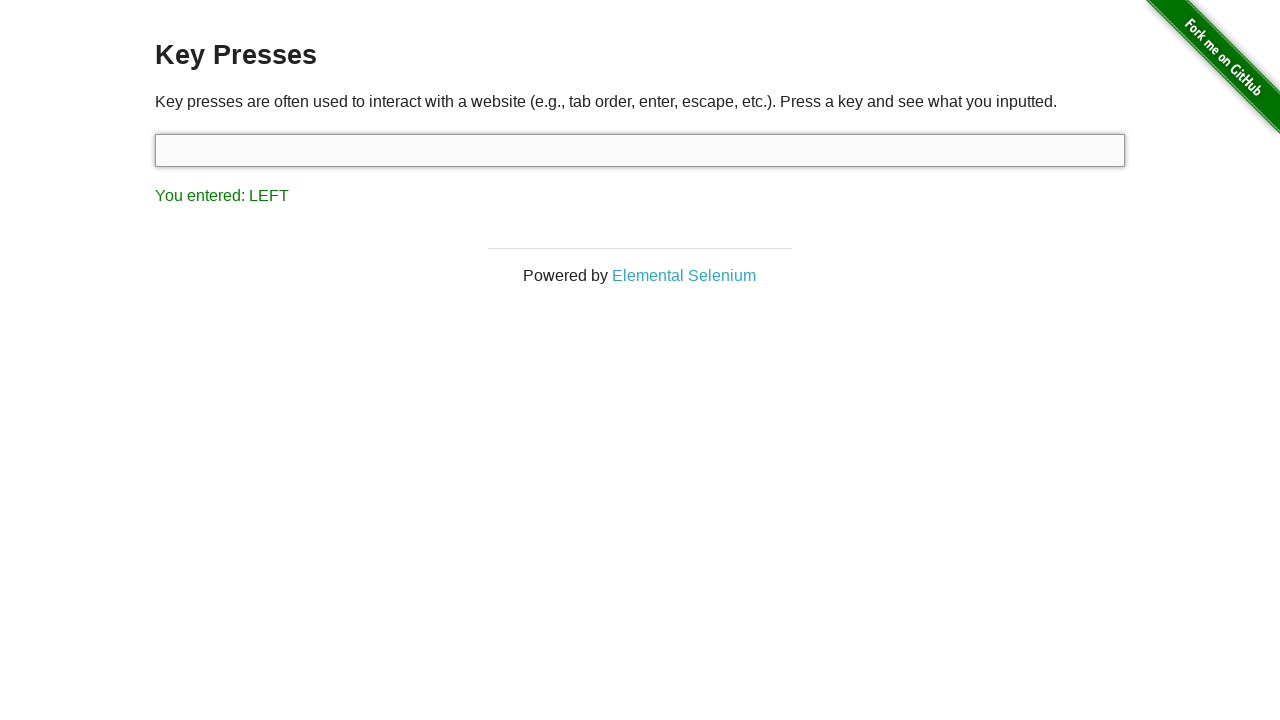

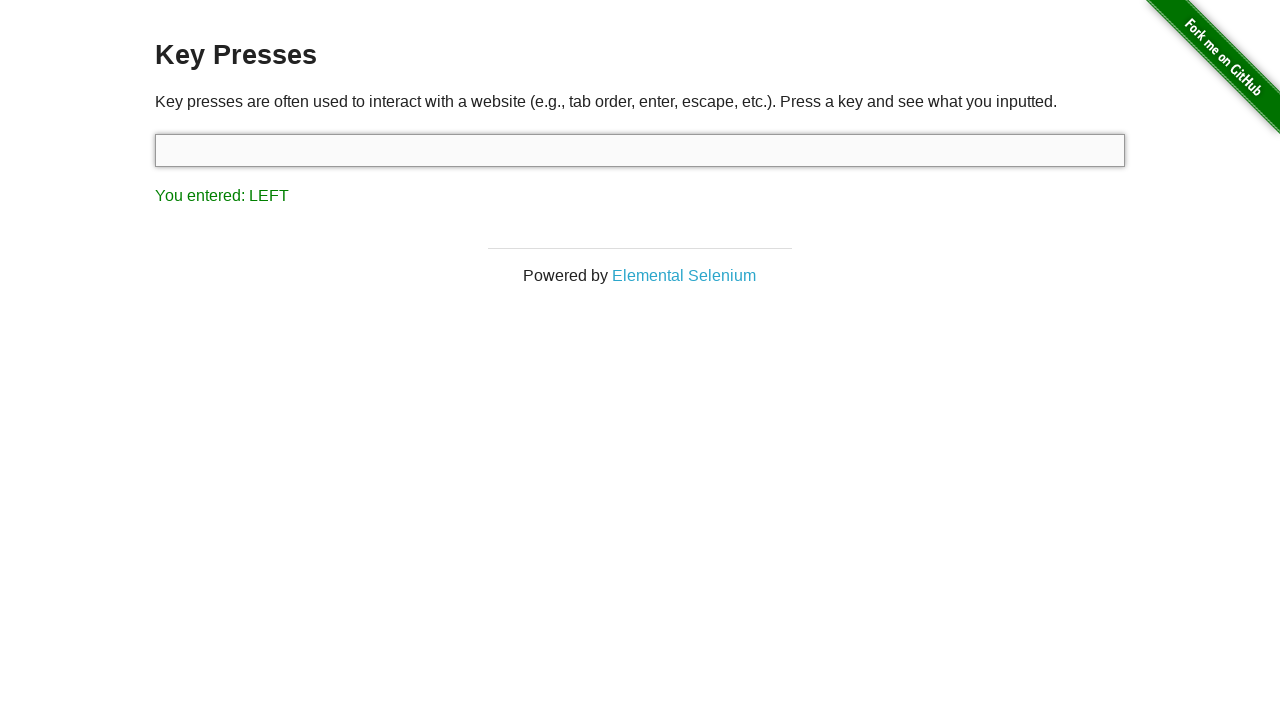